Tests checkbox functionality by verifying initial unchecked state, clicking the checkbox, and verifying it becomes checked

Starting URL: https://rahulshettyacademy.com/dropdownsPractise/

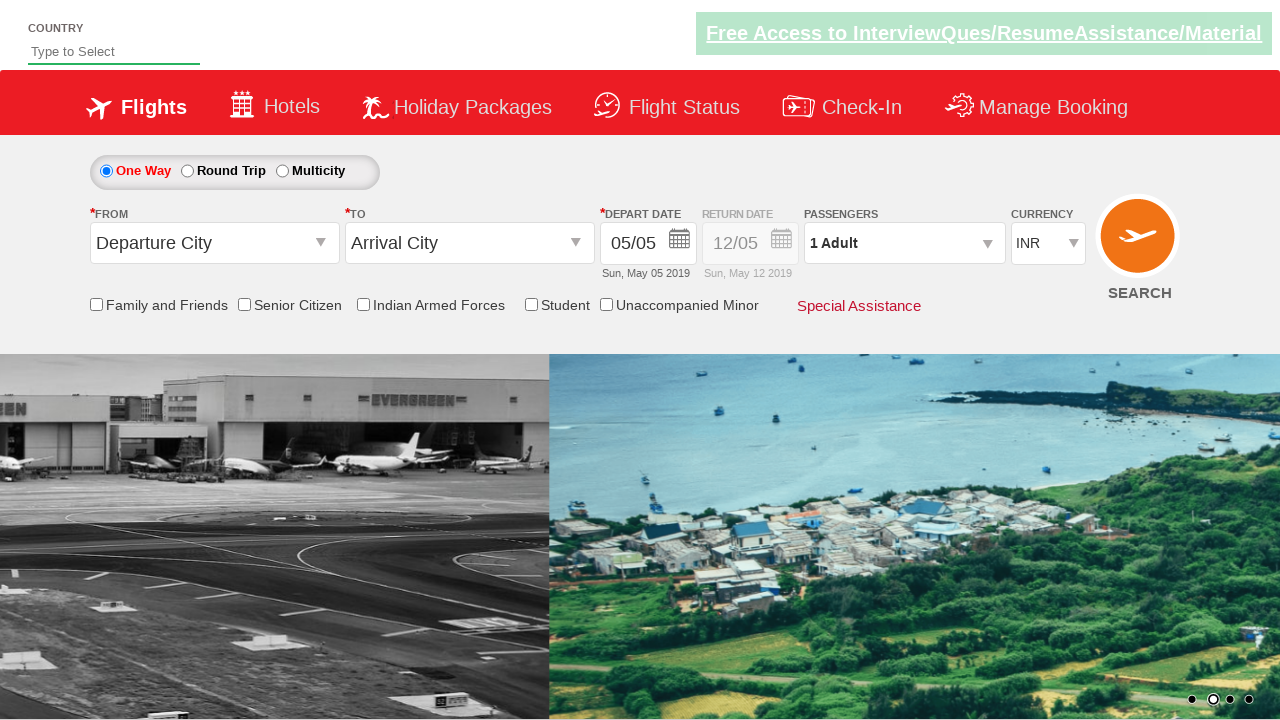

Located friends and family checkbox element
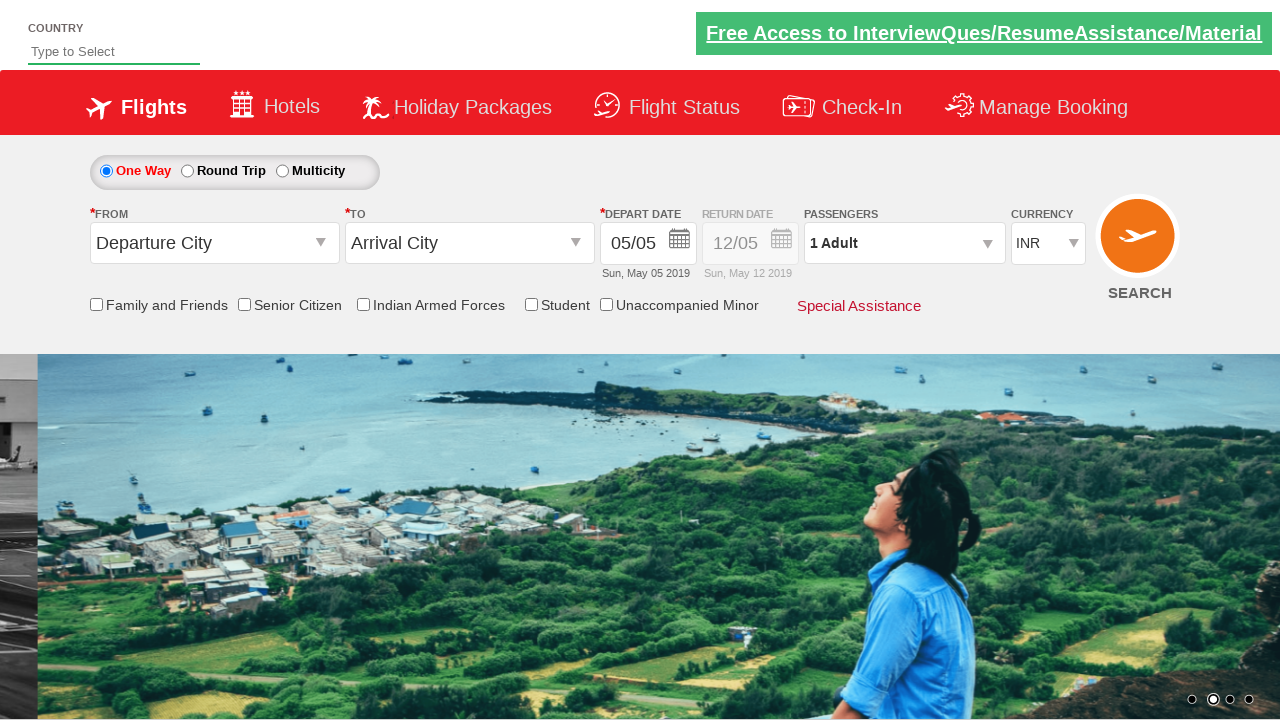

Verified checkbox is initially unchecked
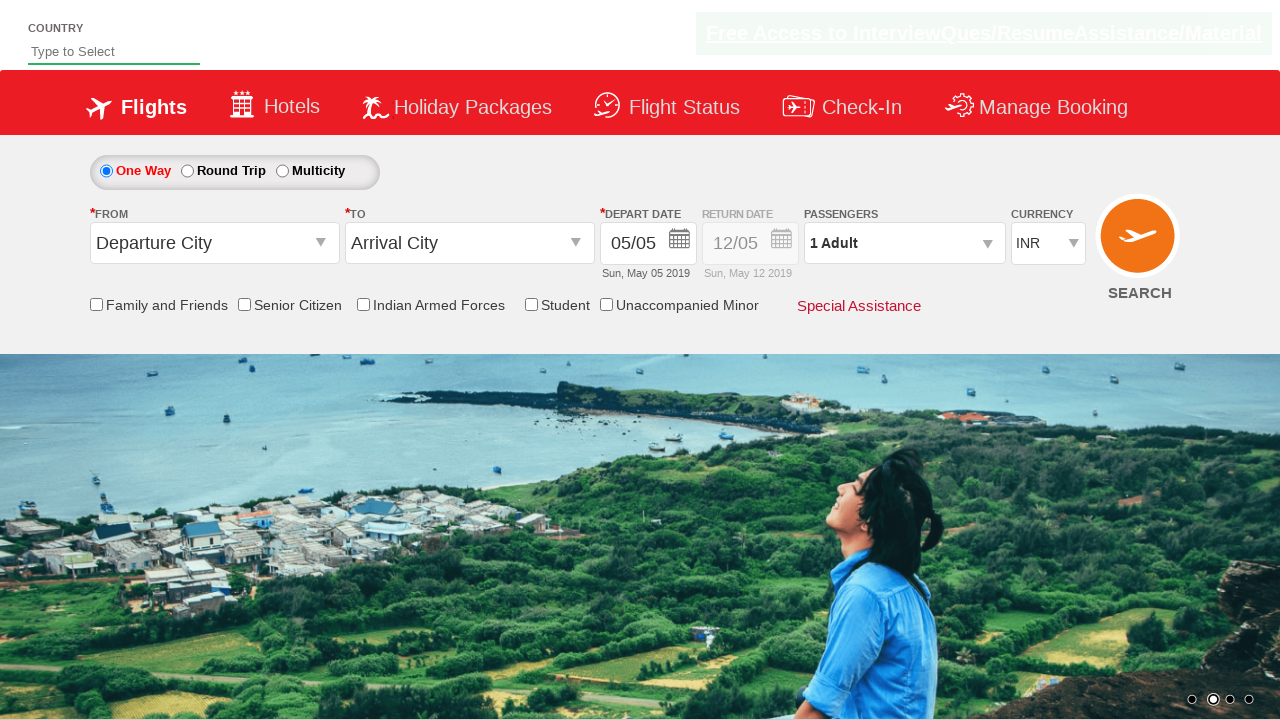

Clicked the checkbox to select it at (96, 304) on input[id*='friendsandfamily']
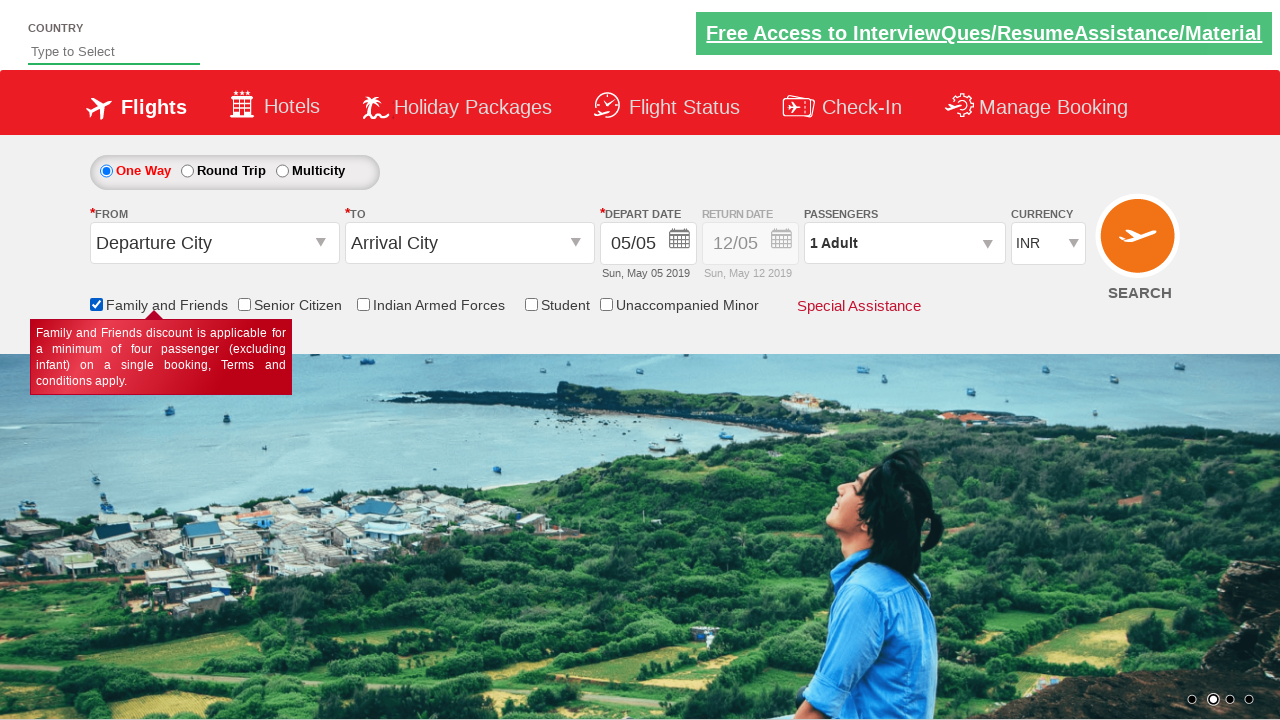

Verified checkbox is now checked after clicking
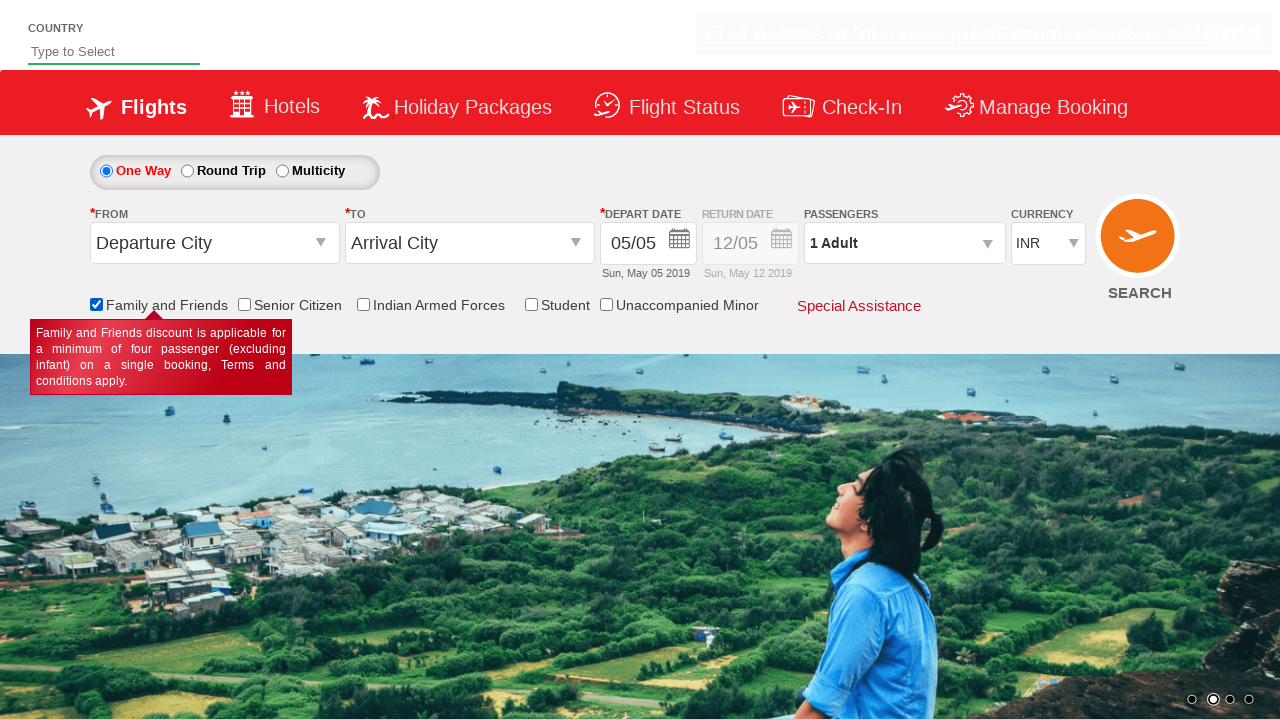

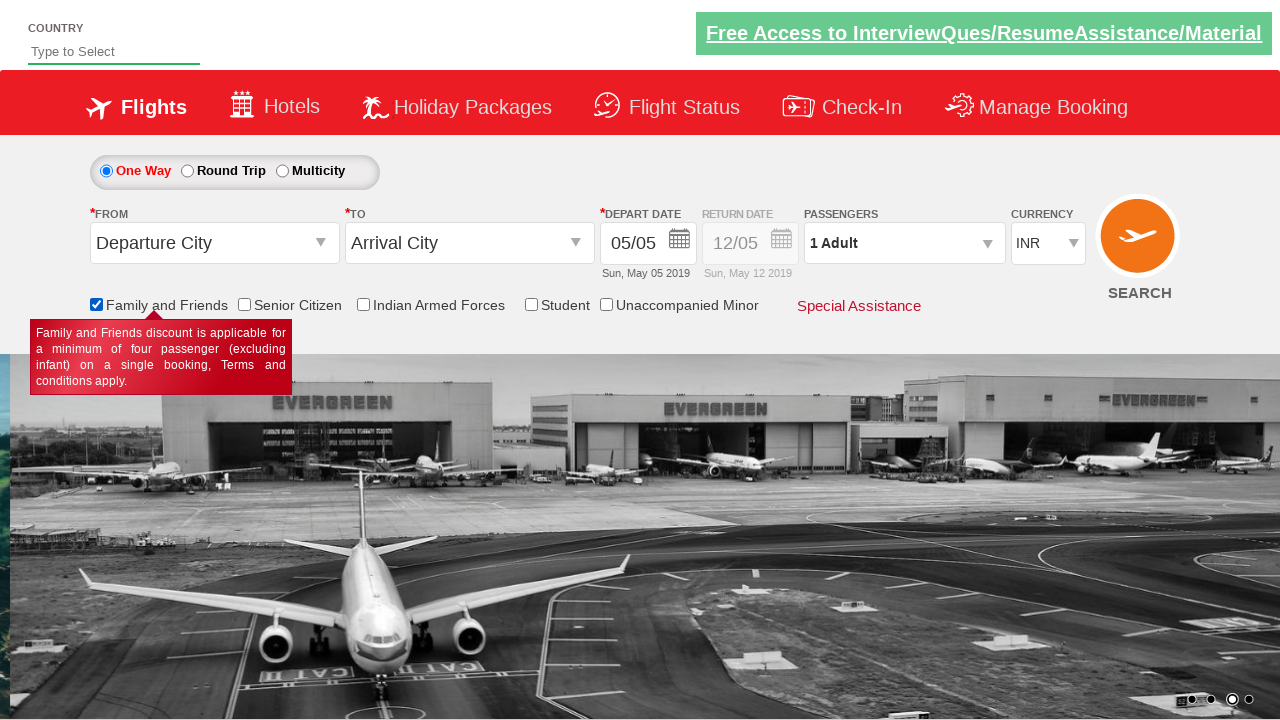